Verifies that the Log In button on the NextBase CRM login page has the expected text value

Starting URL: https://login1.nextbasecrm.com/

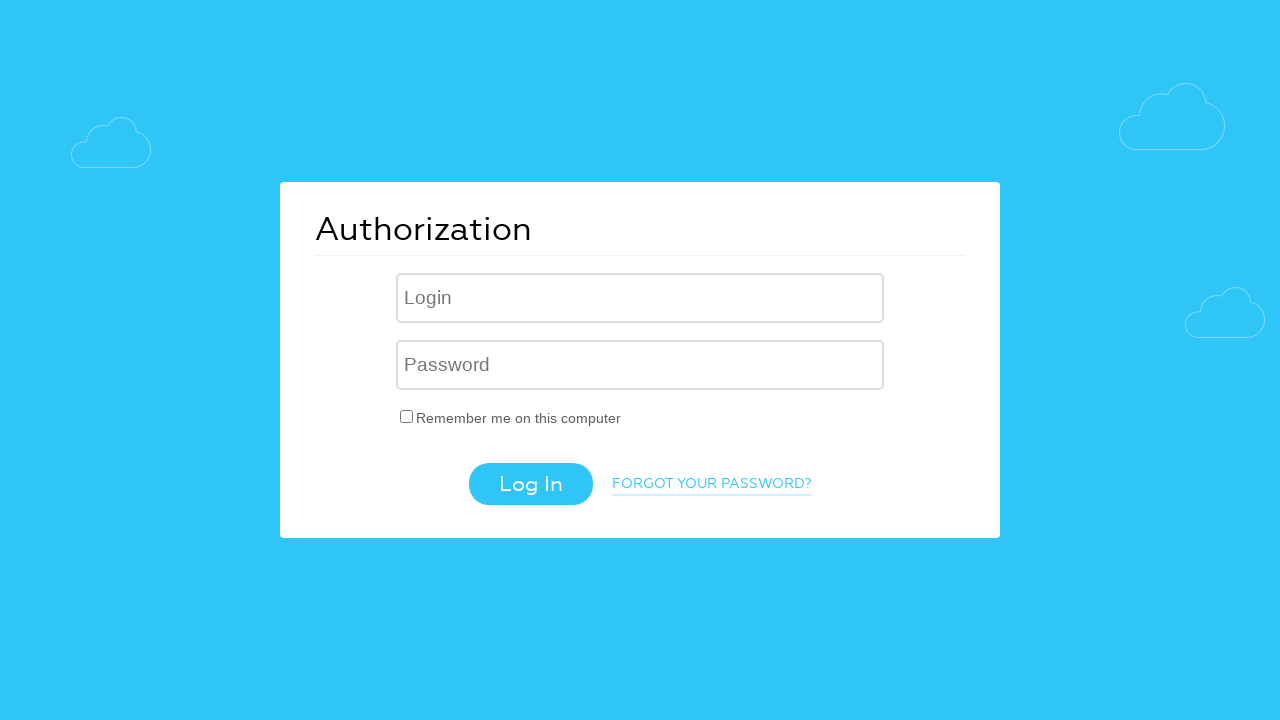

Located the Log In button using CSS selector
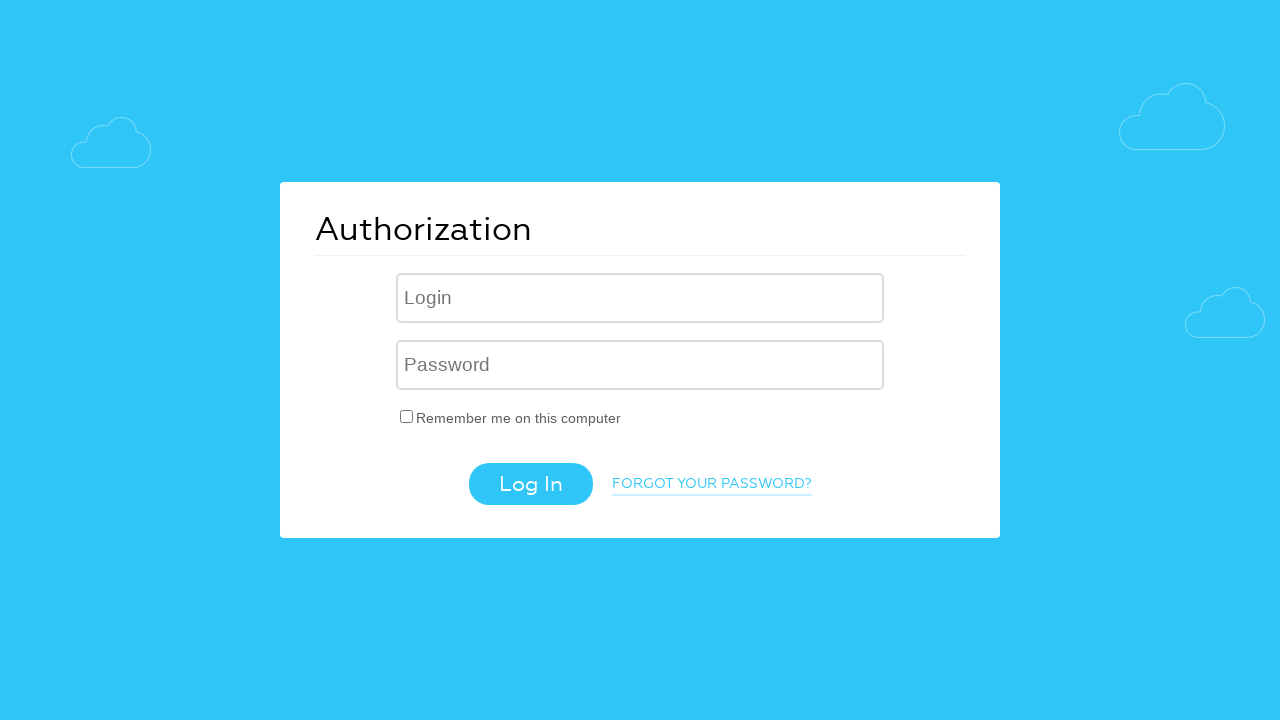

Retrieved the value attribute from Log In button
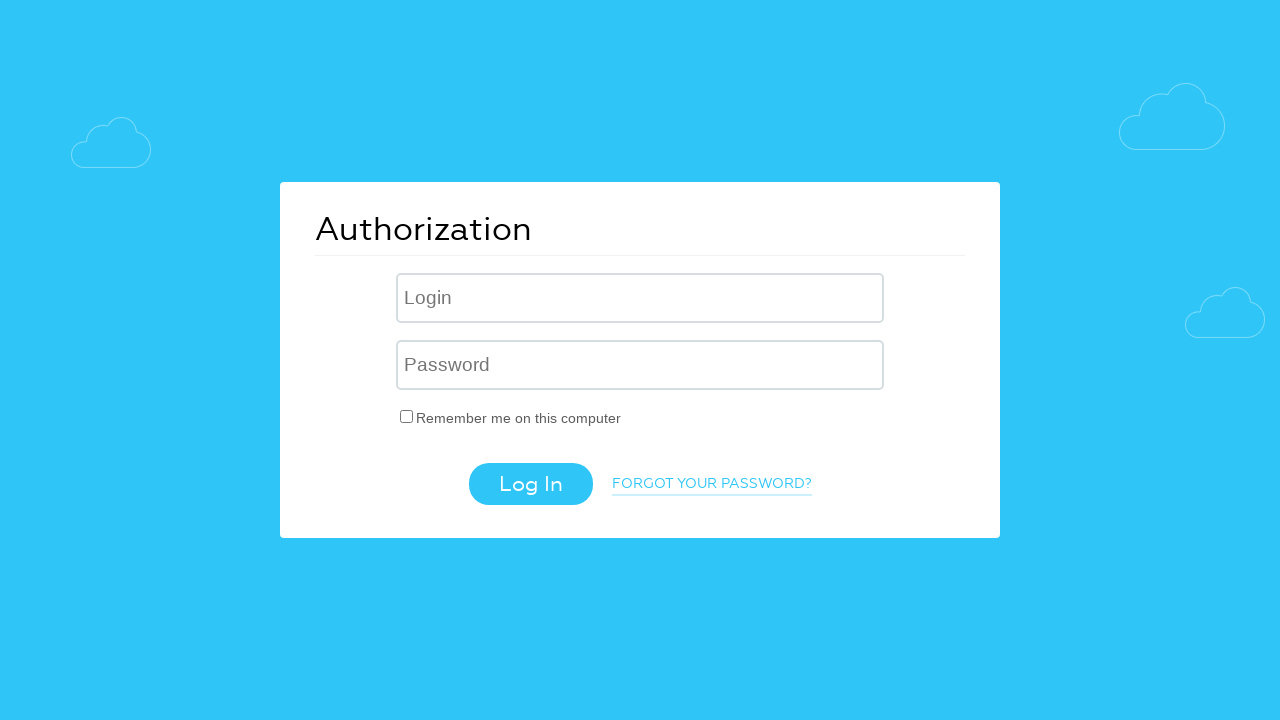

Verified that Log In button has expected text value 'Log In'
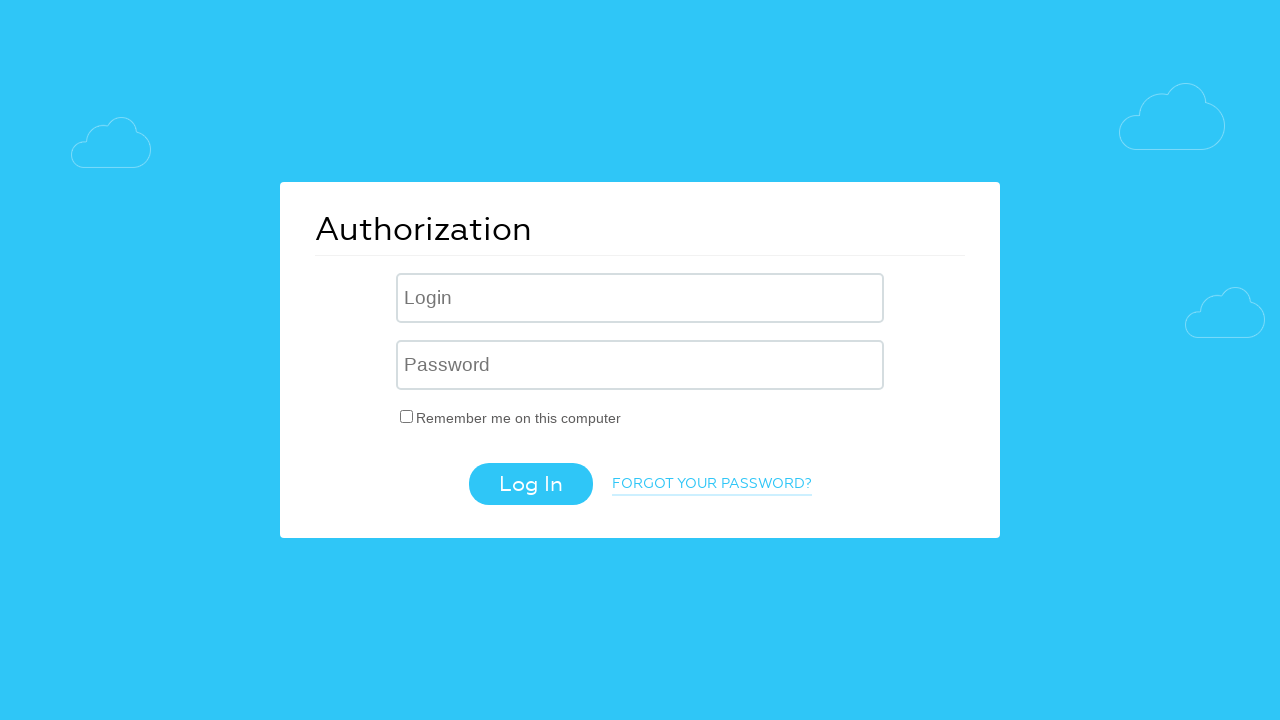

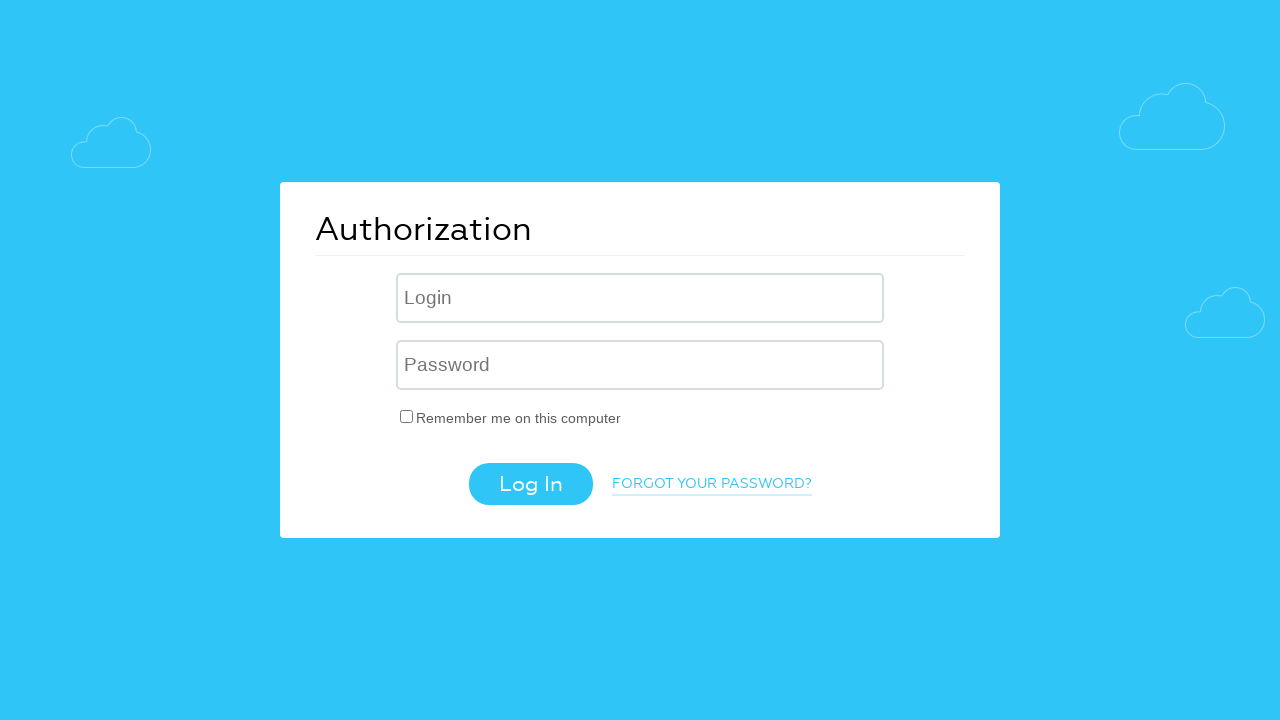